Tests the TextBox form by entering email-like text with tab character in the full name field

Starting URL: https://demoqa.com/text-box

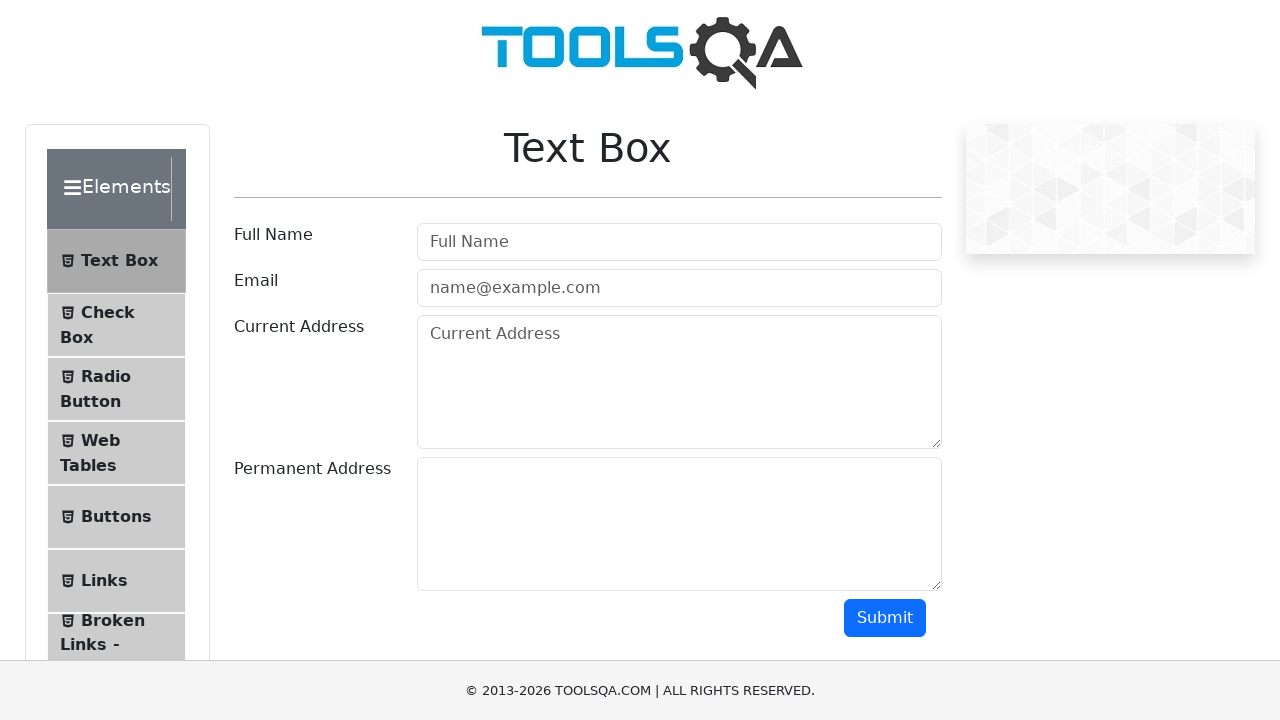

Filled full name field with email-like text containing tab character on #userName
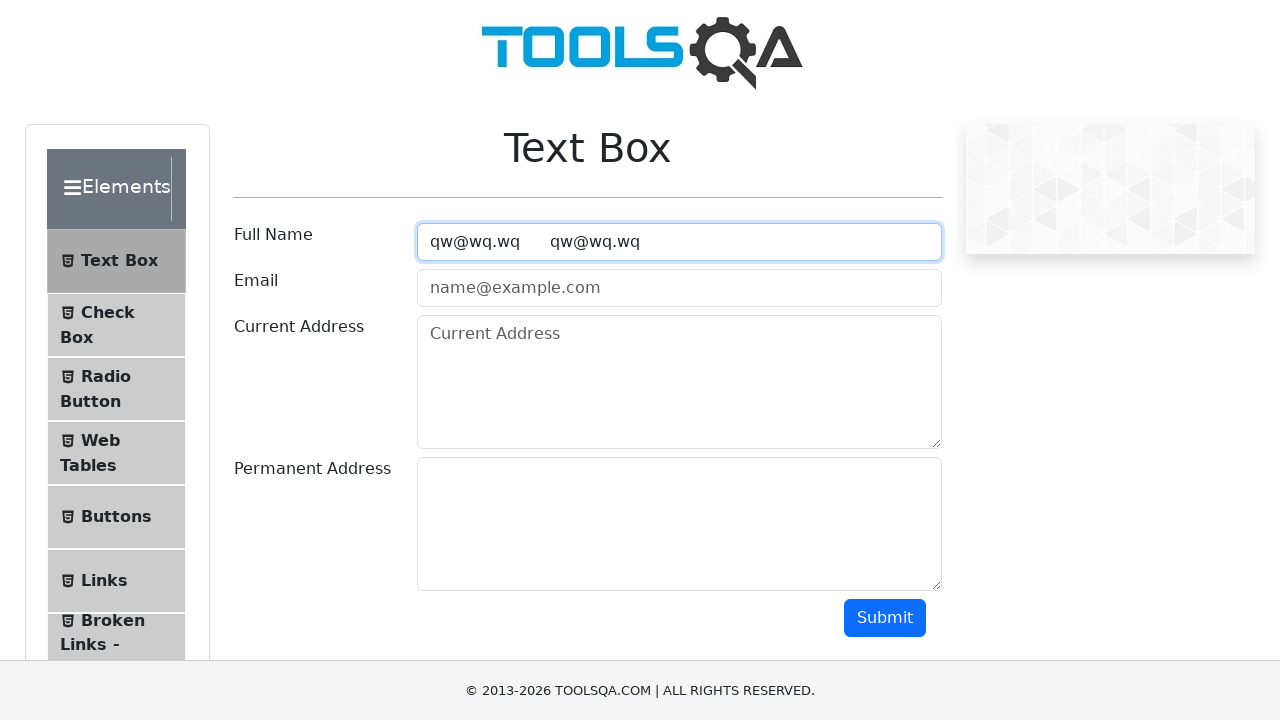

Clicked submit button at (885, 618) on #submit
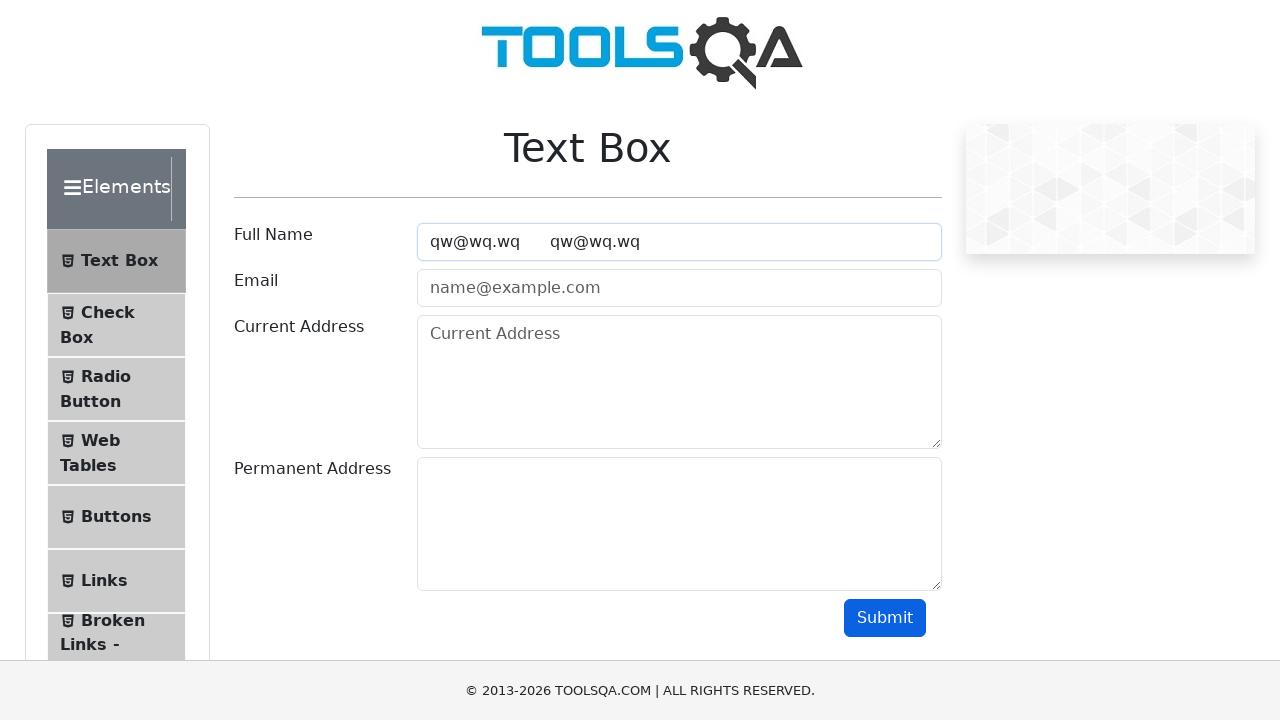

Result name field appeared after form submission
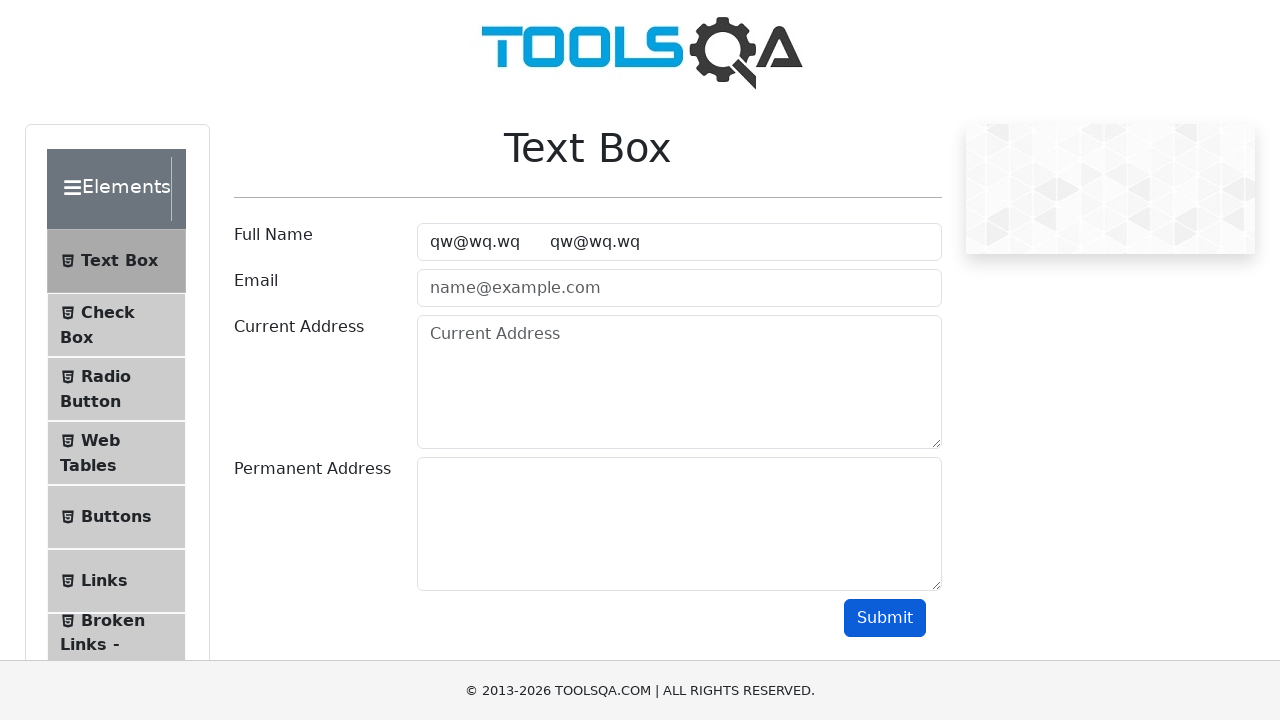

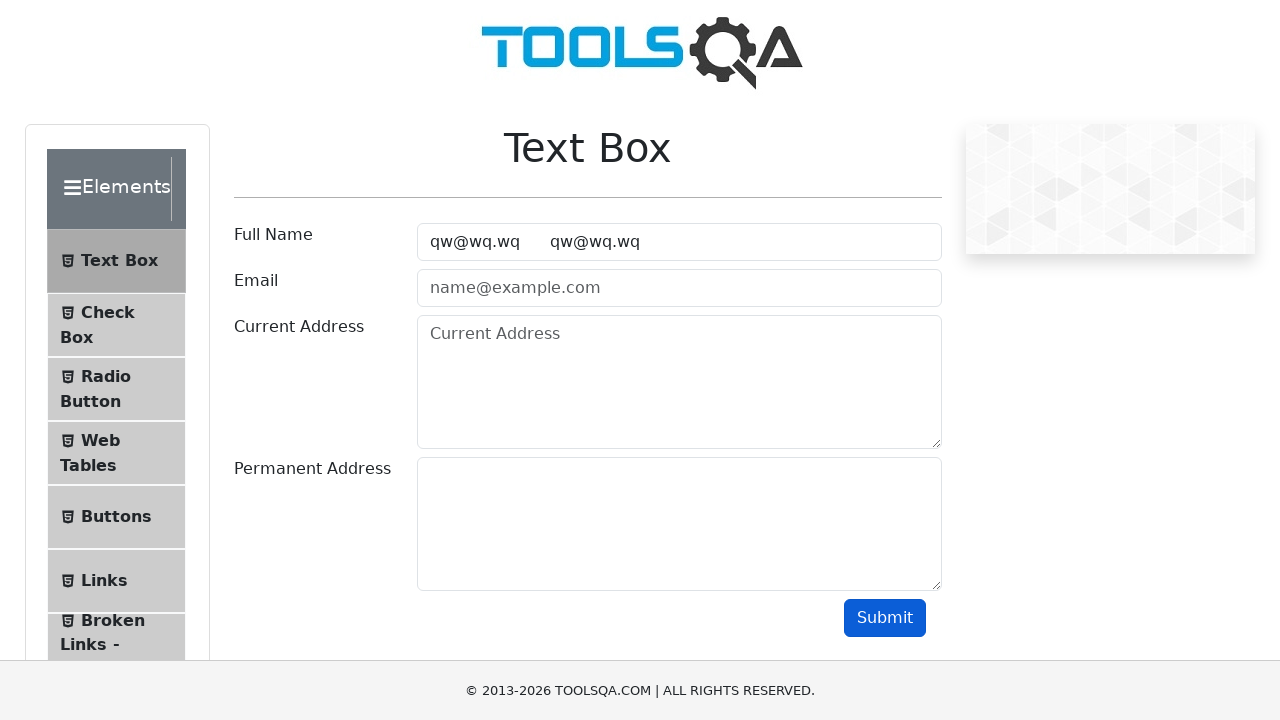